Tests autocomplete dropdown functionality by typing a partial country name and selecting the matching option from the suggestion list

Starting URL: https://rahulshettyacademy.com/AutomationPractice/

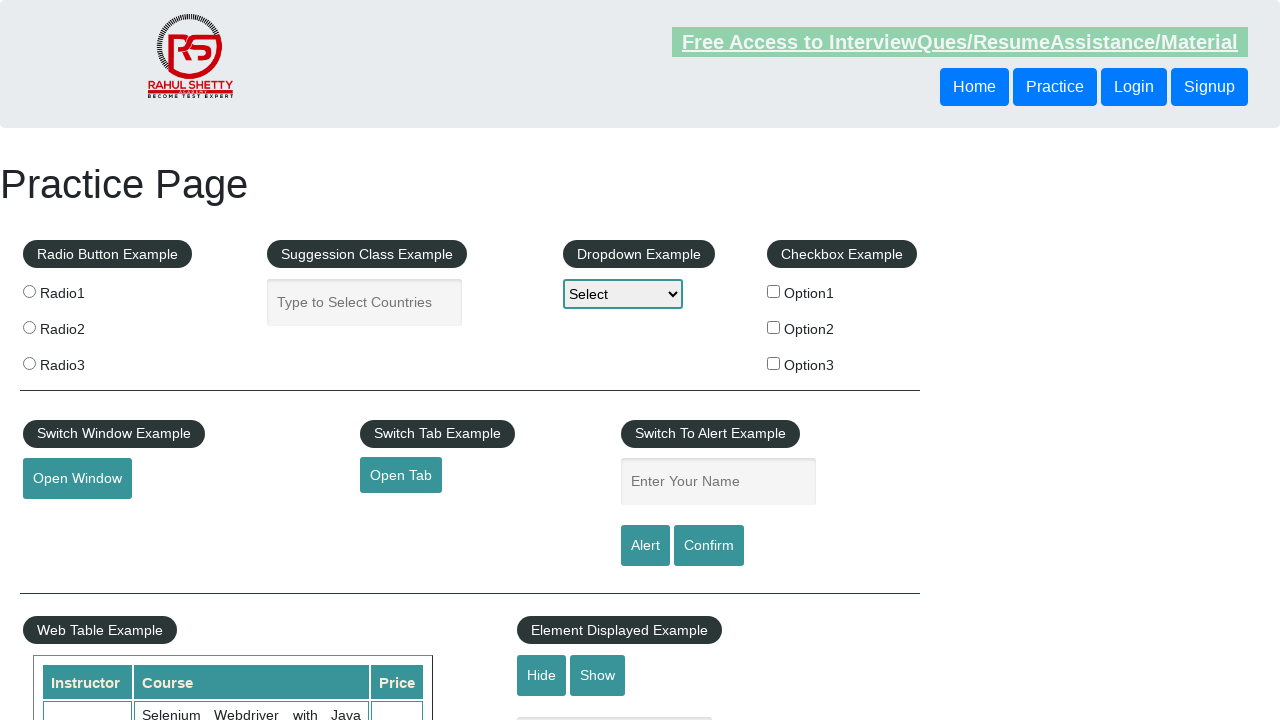

Clicked on the autocomplete input field at (365, 302) on #autocomplete
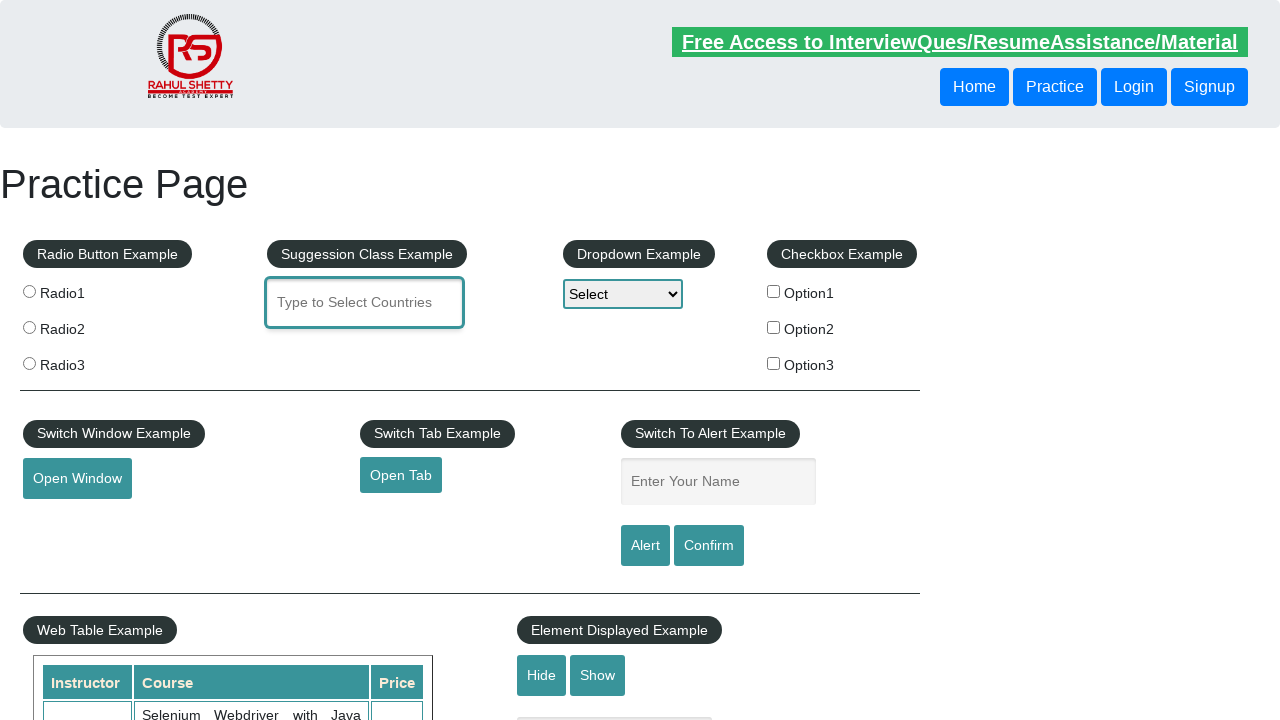

Typed 'ind' in autocomplete field to trigger suggestions on #autocomplete
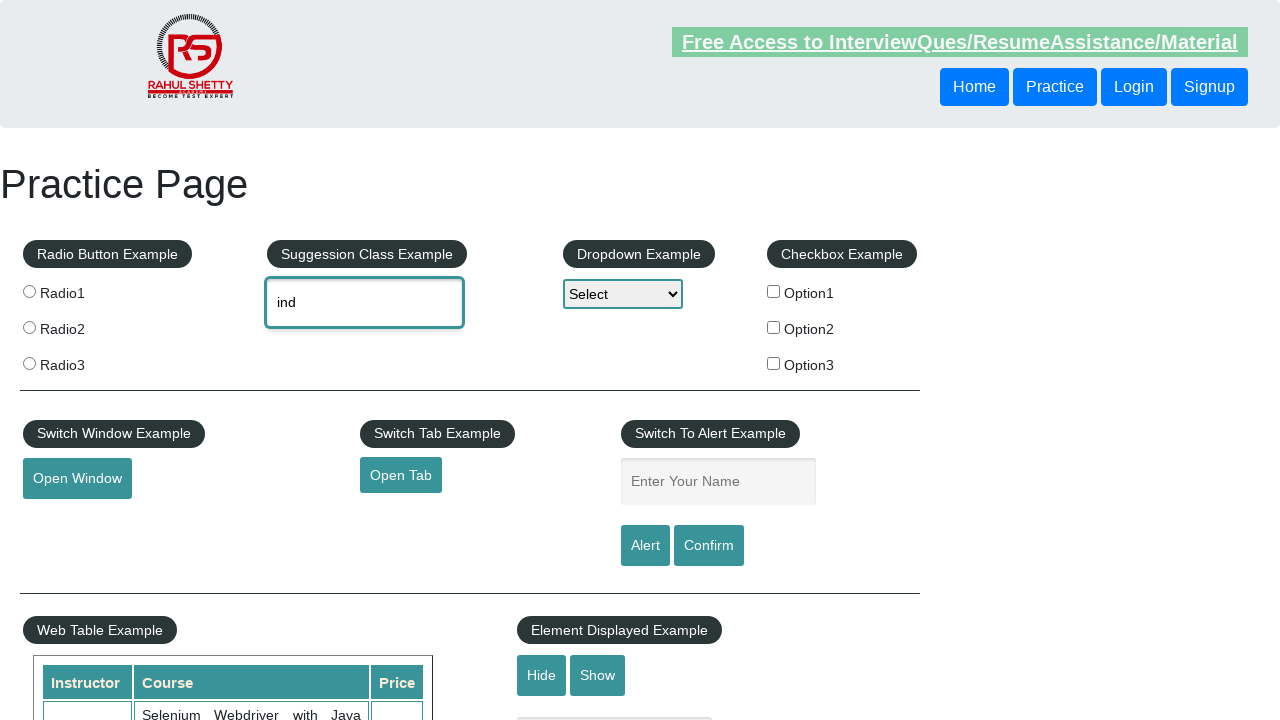

Autocomplete suggestions dropdown appeared
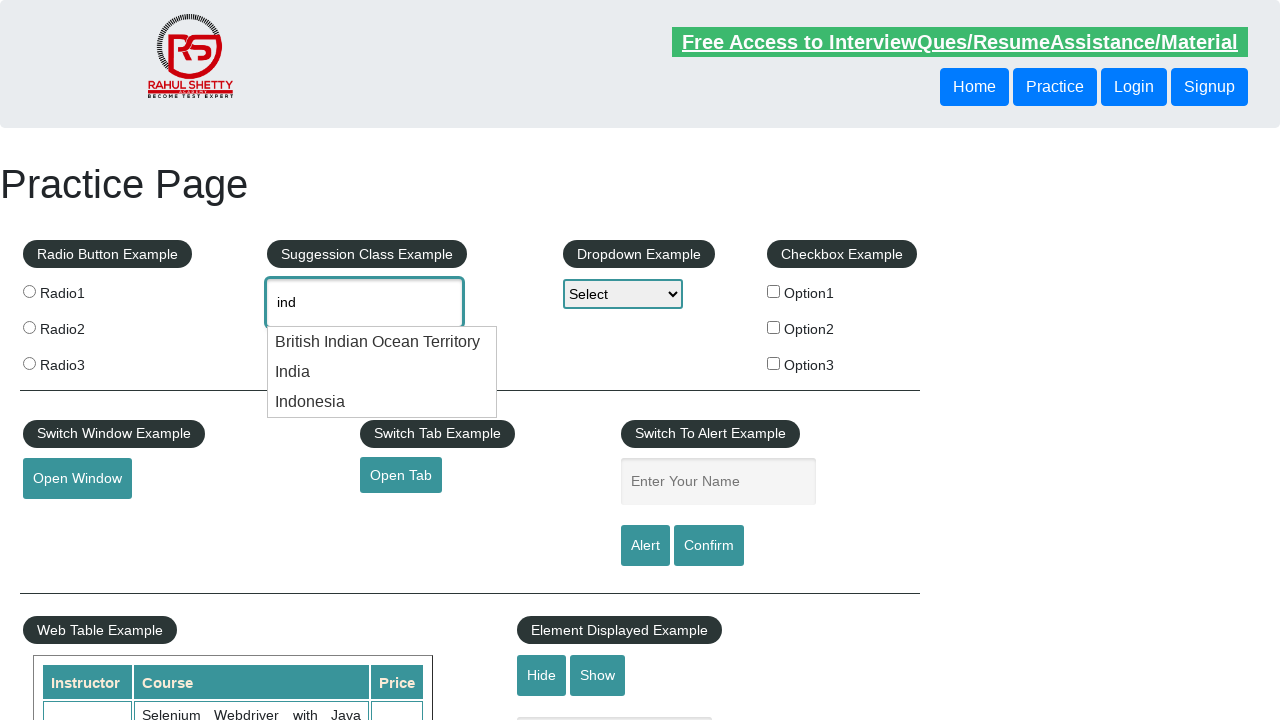

Selected 'India' from the autocomplete dropdown at (382, 342) on div.ui-menu-item-wrapper:has-text('India')
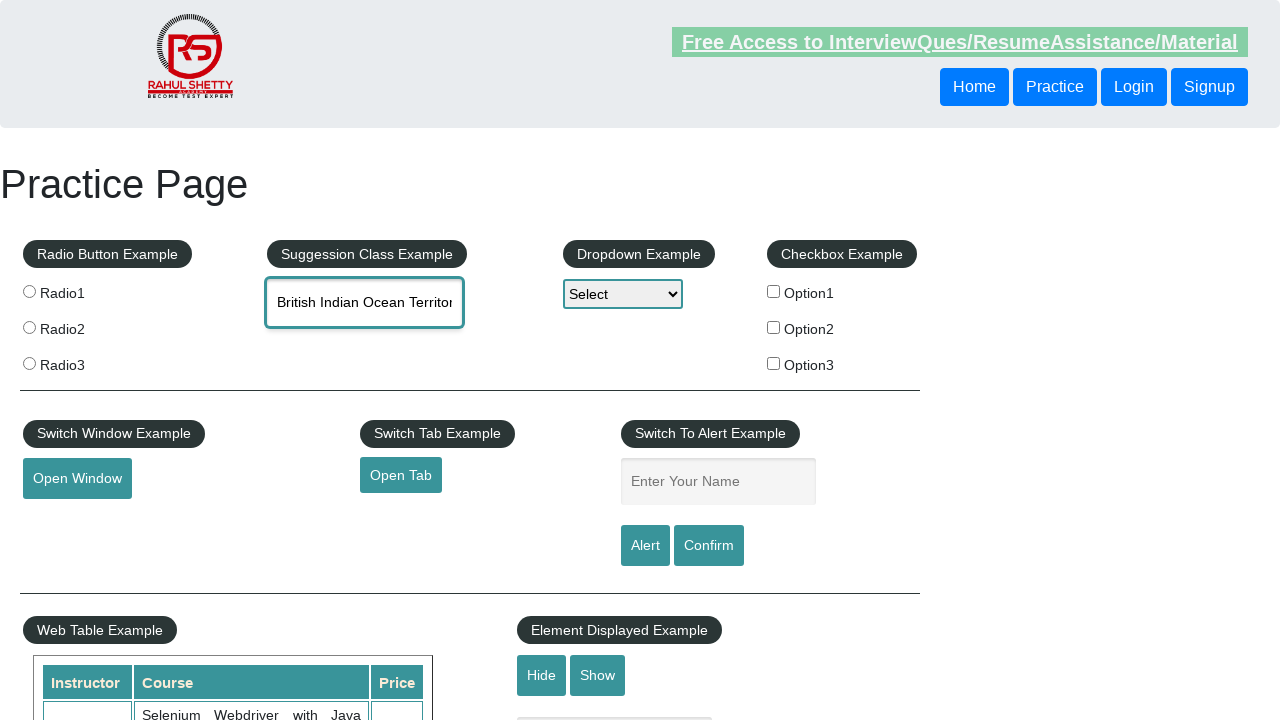

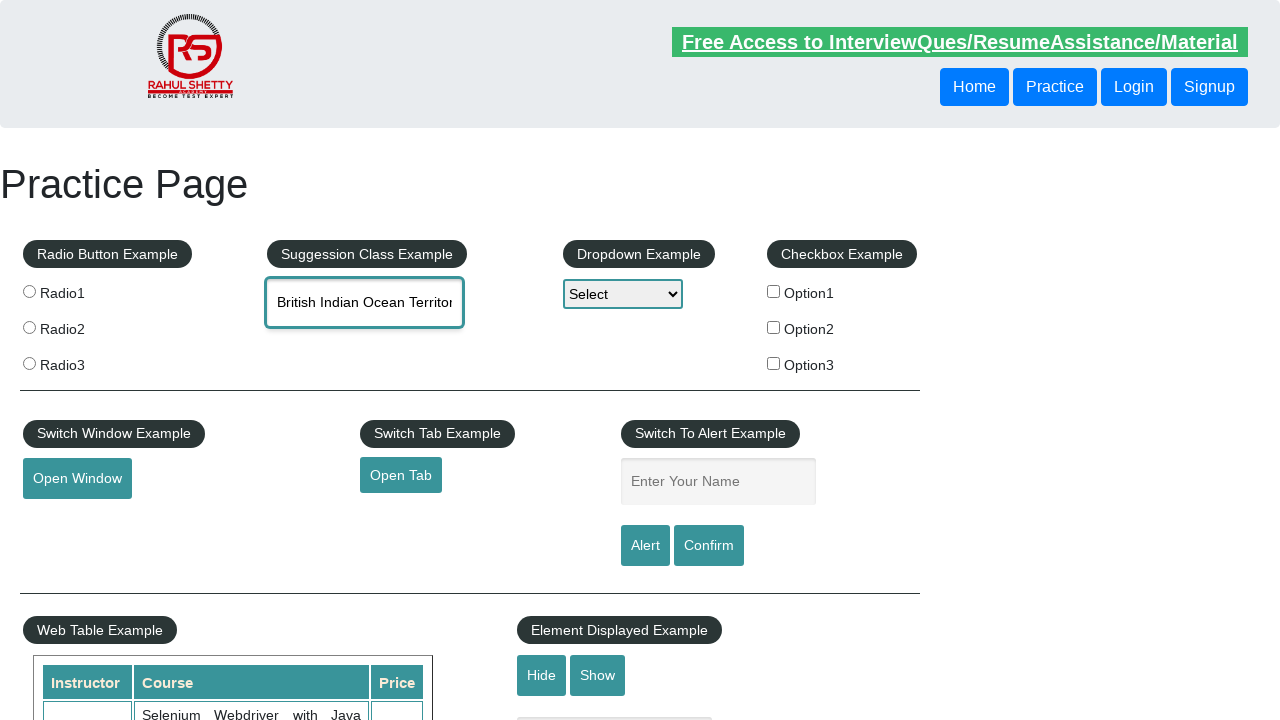